Tests opening multiple links from a list in new tabs using keyboard shortcuts (Ctrl+Enter), then iterates through all opened tabs to verify they loaded correctly.

Starting URL: http://qaclickacademy.com/practice.php

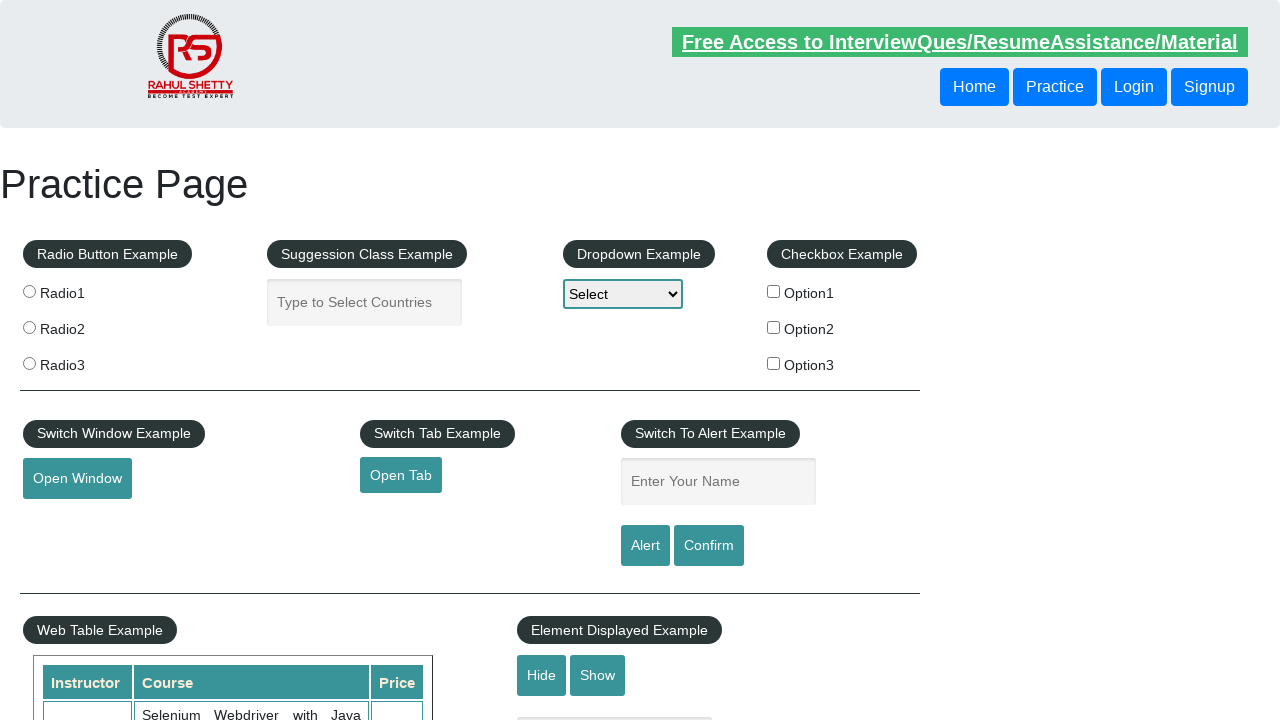

Located the list element containing links
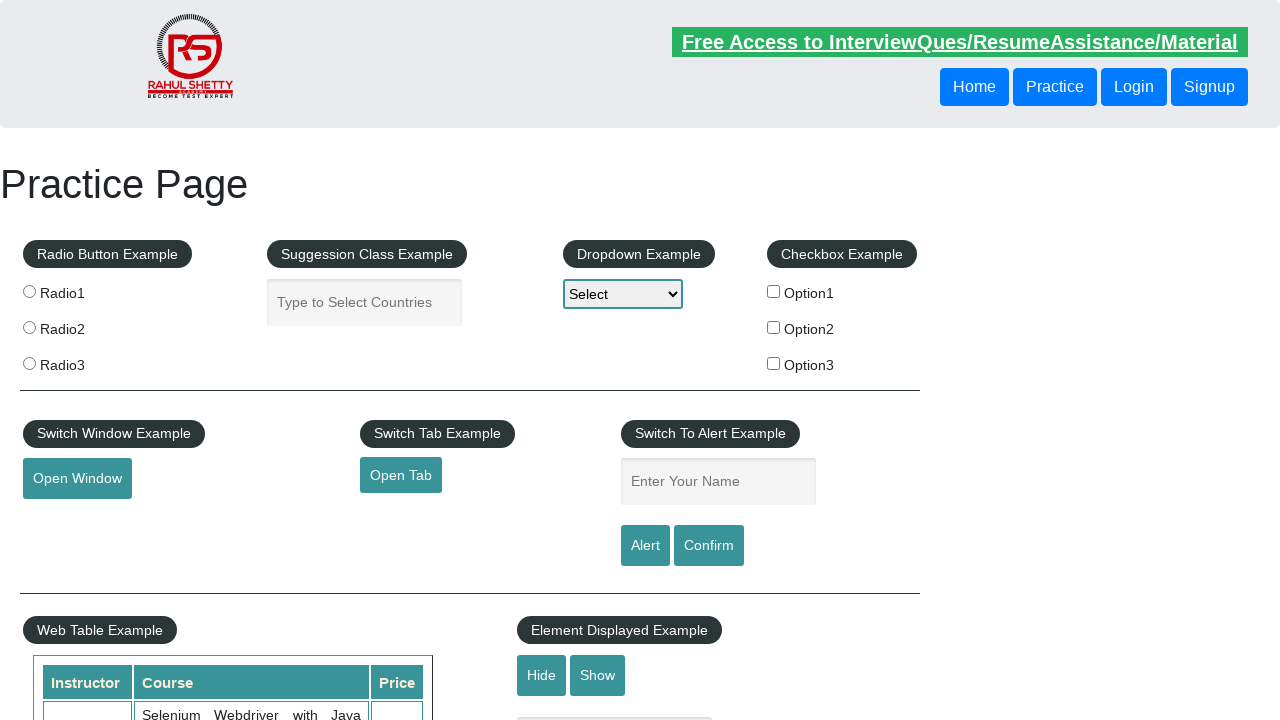

Located all anchor elements within the list
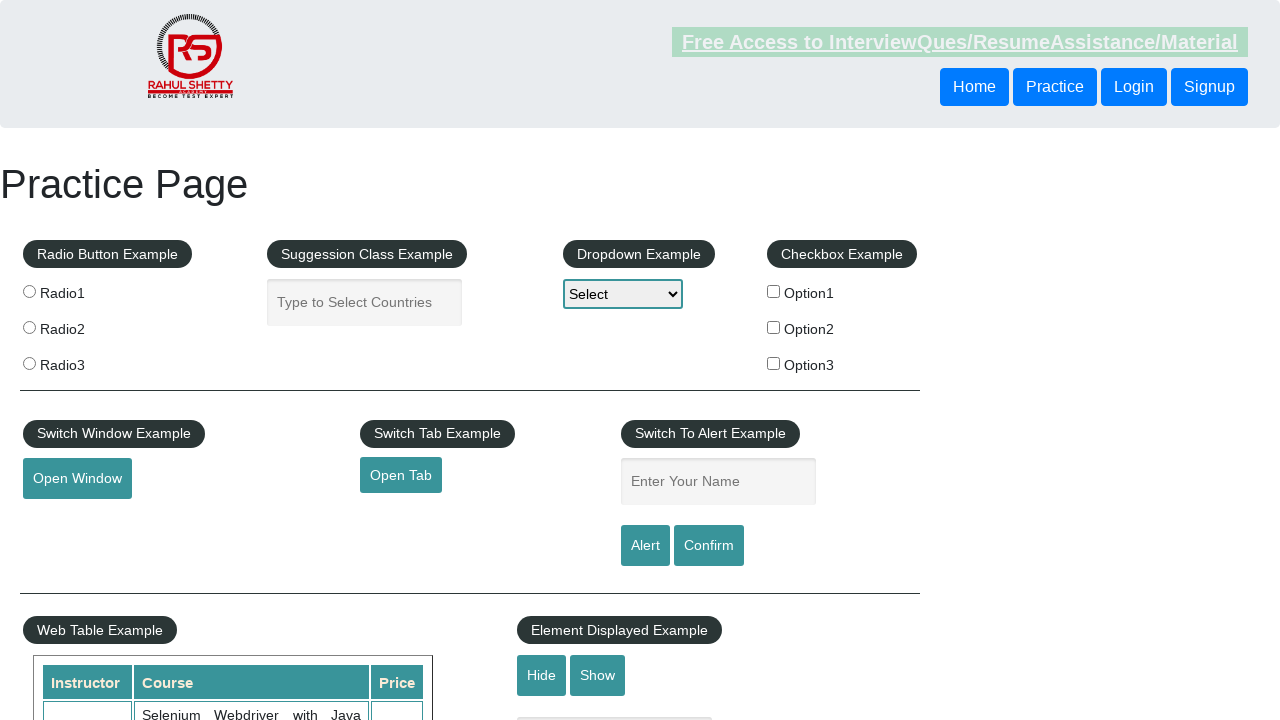

Found 5 links
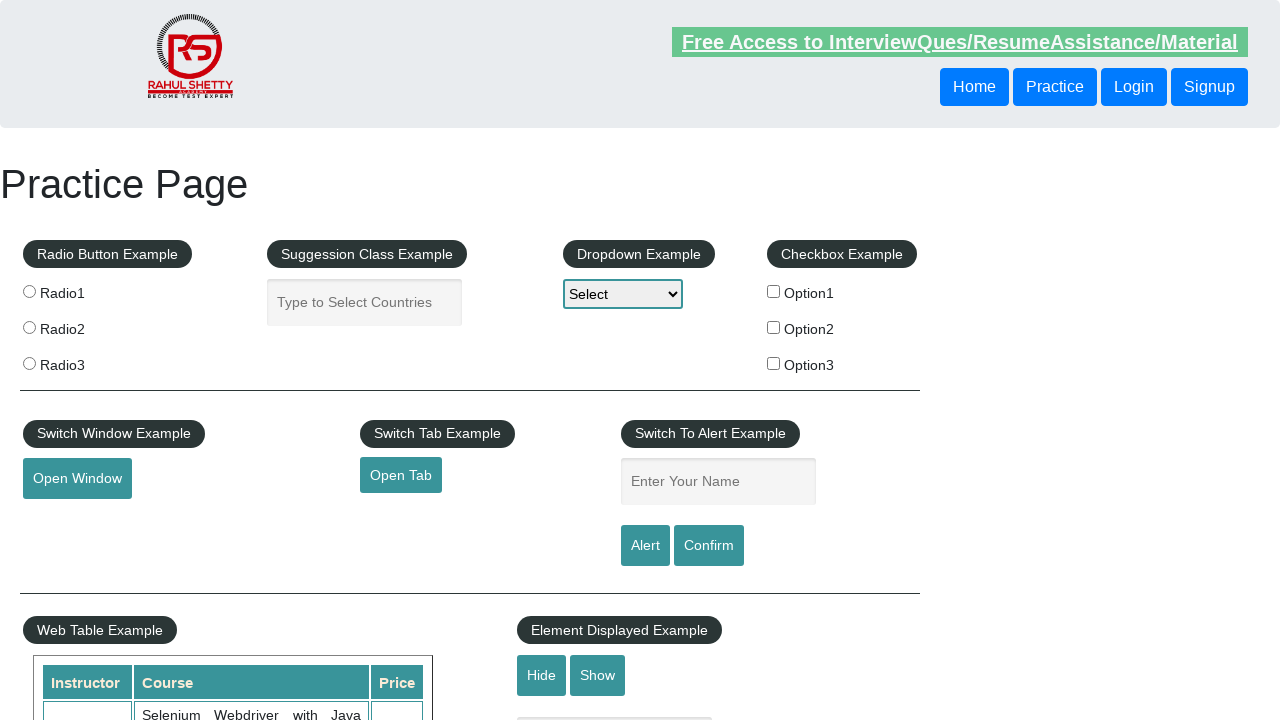

Located link 1 in the list
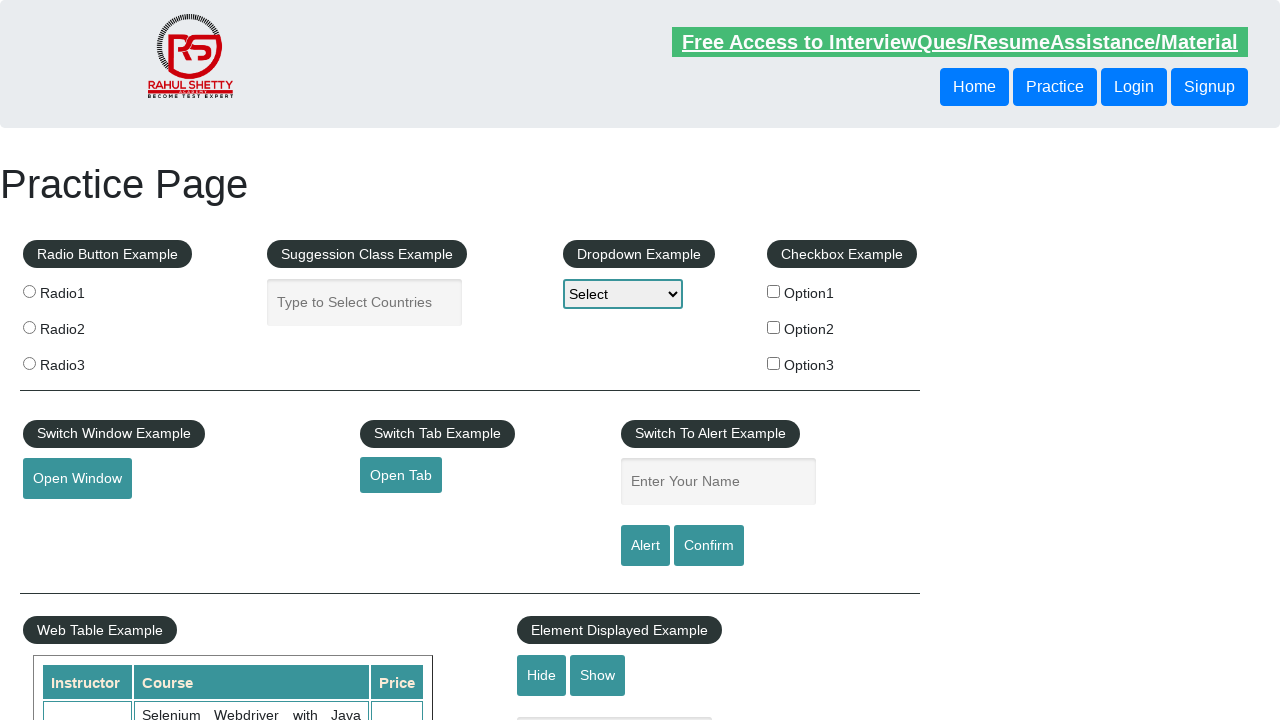

Opened link 1 in new tab using Ctrl+Enter at (157, 482) on xpath=//td[1]//ul[1] >> a >> nth=0
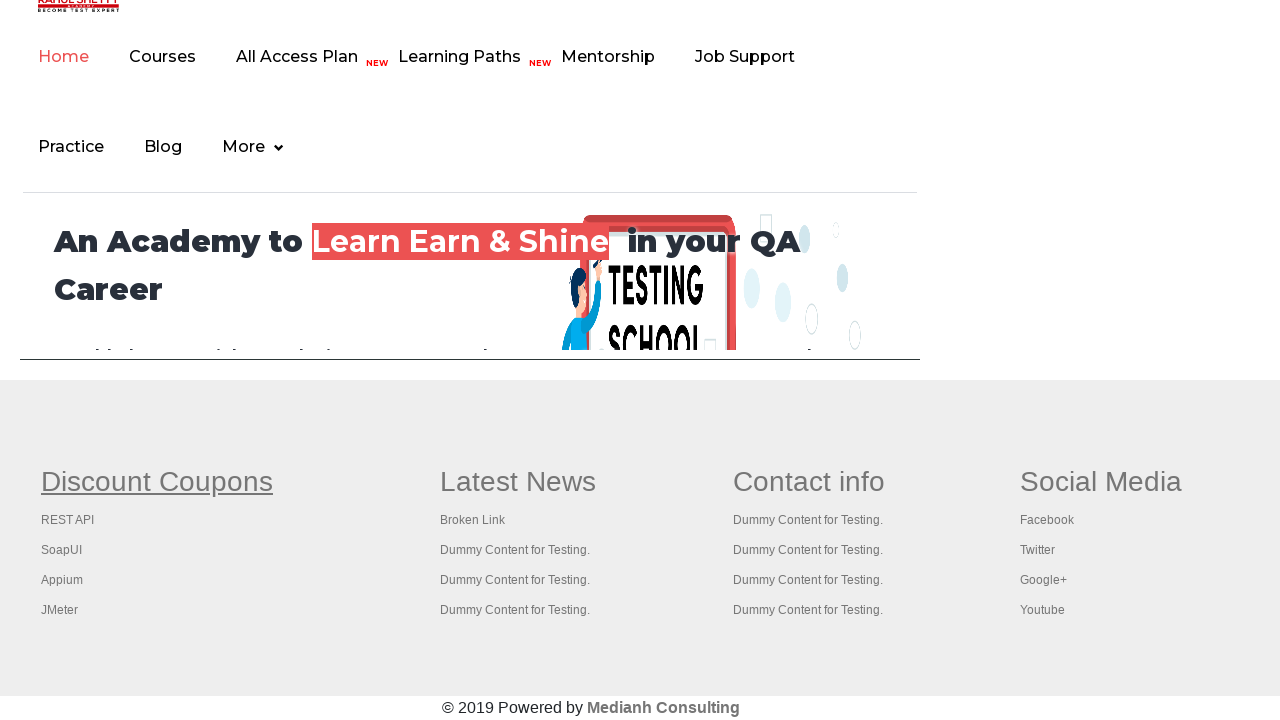

Waited 2 seconds for tab 1 to load
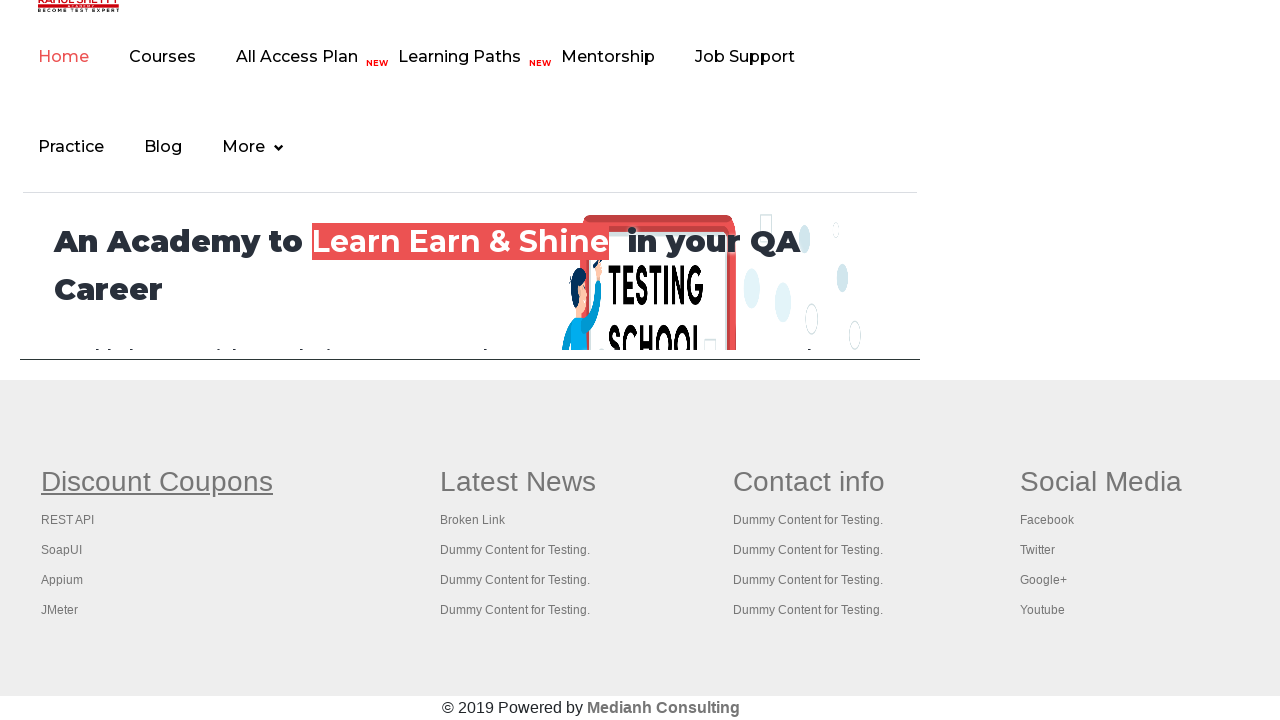

Located link 2 in the list
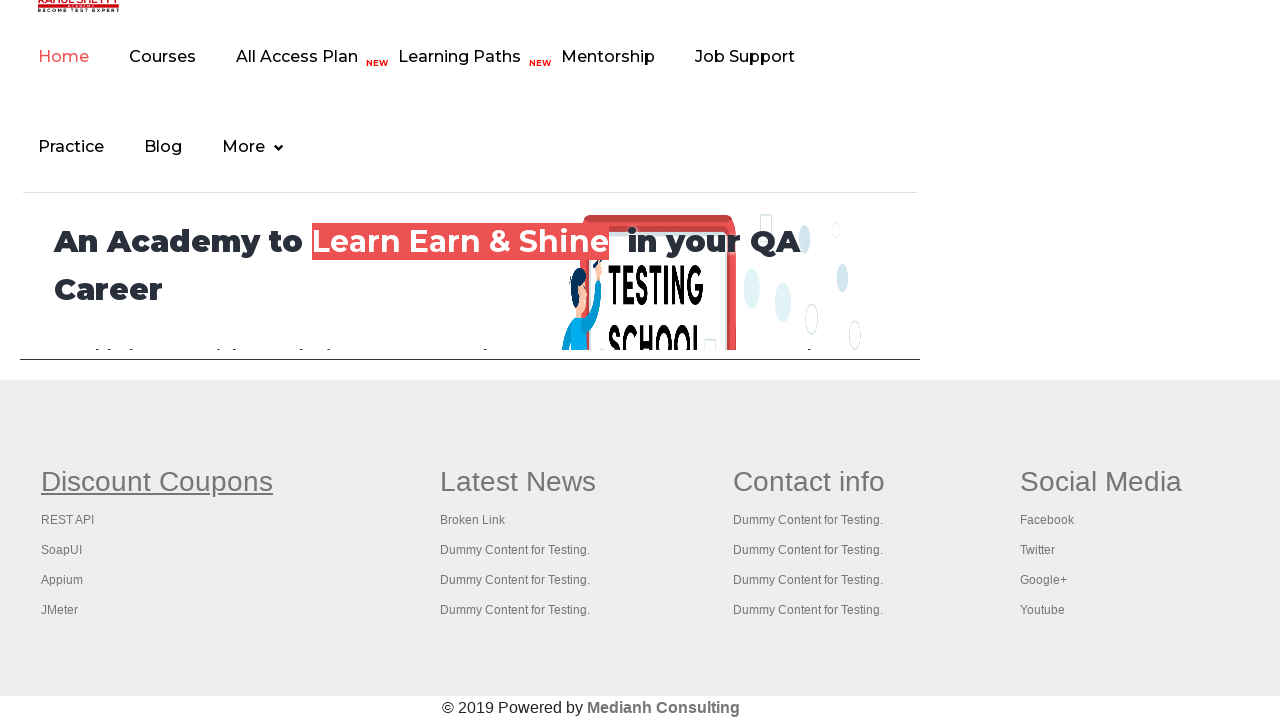

Opened link 2 in new tab using Ctrl+Enter at (68, 520) on xpath=//td[1]//ul[1] >> a >> nth=1
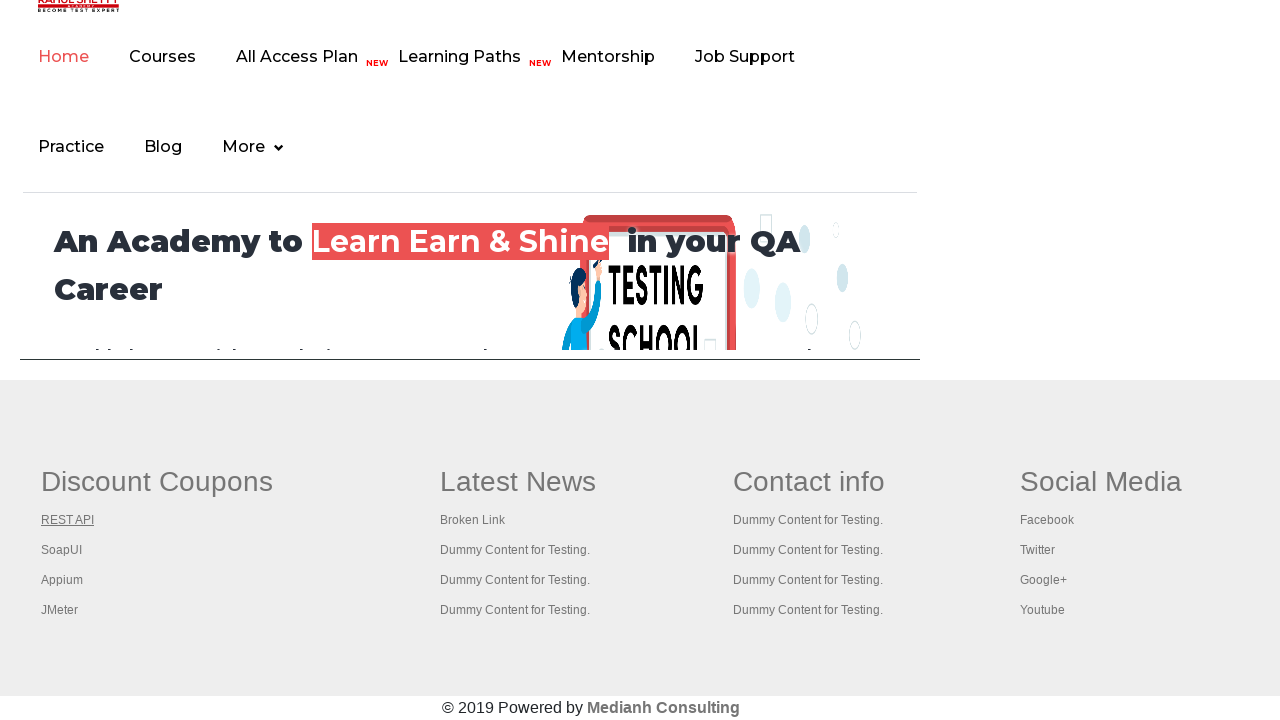

Waited 2 seconds for tab 2 to load
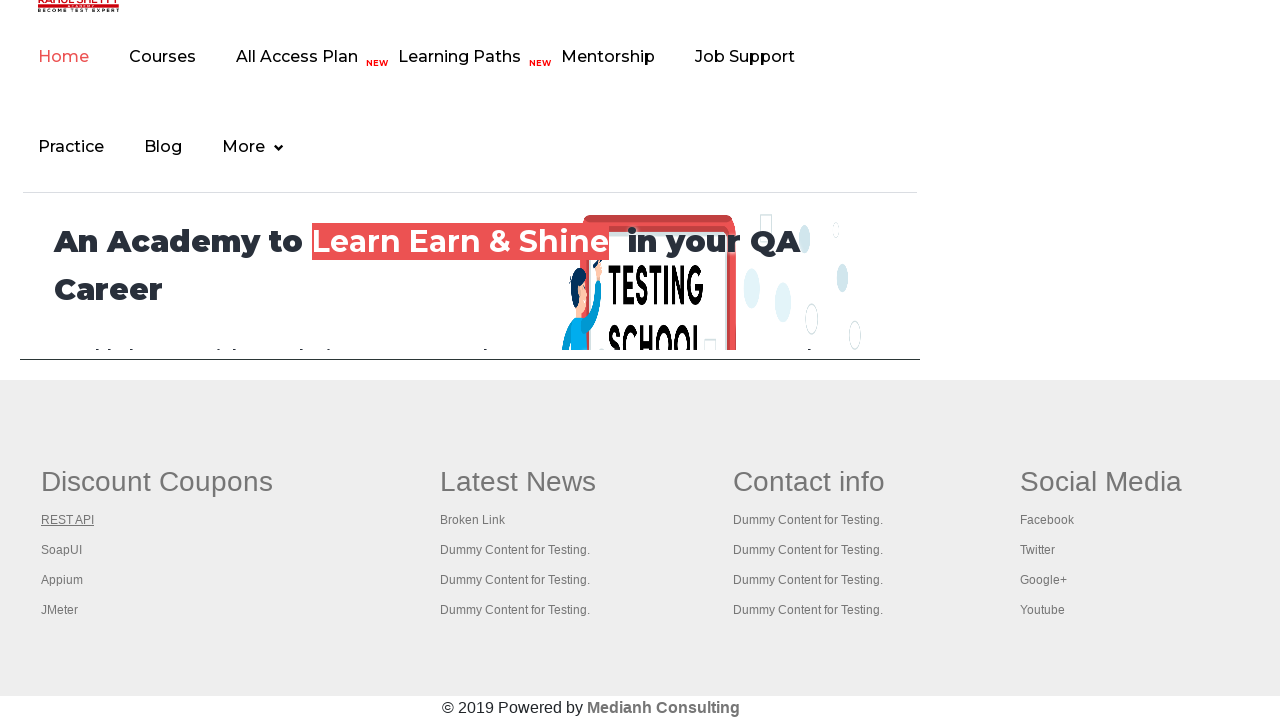

Located link 3 in the list
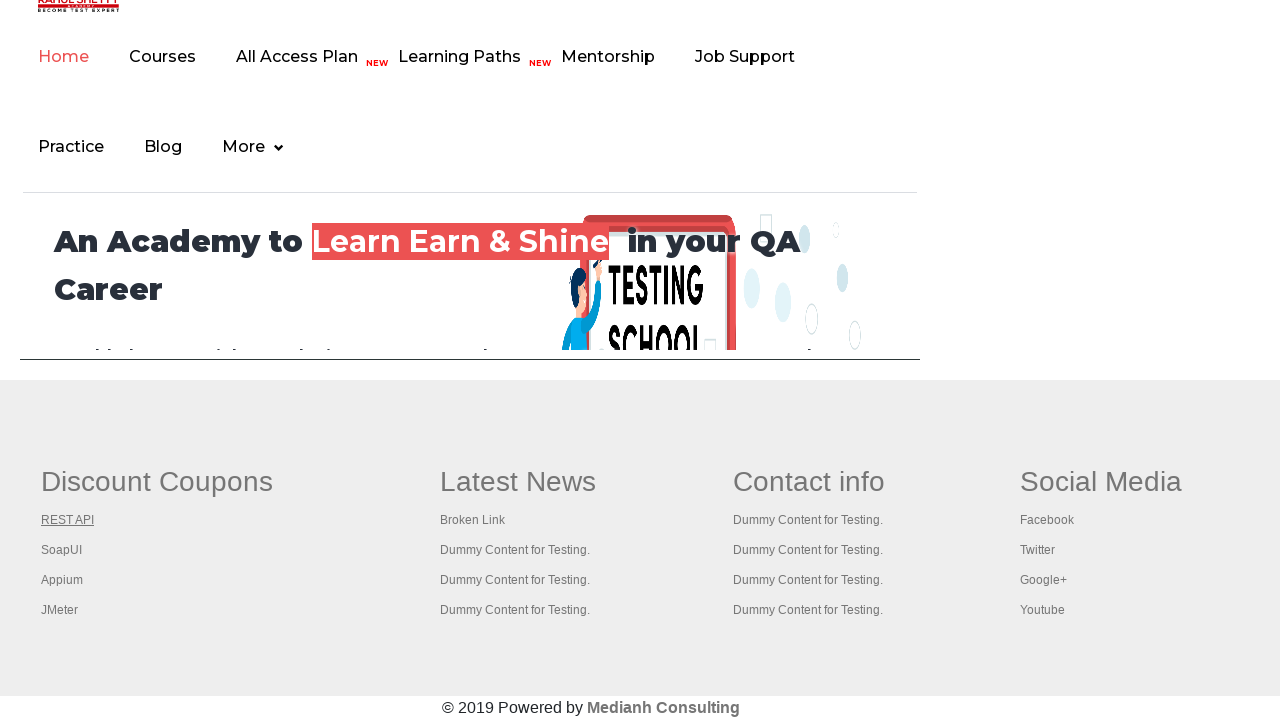

Opened link 3 in new tab using Ctrl+Enter at (62, 550) on xpath=//td[1]//ul[1] >> a >> nth=2
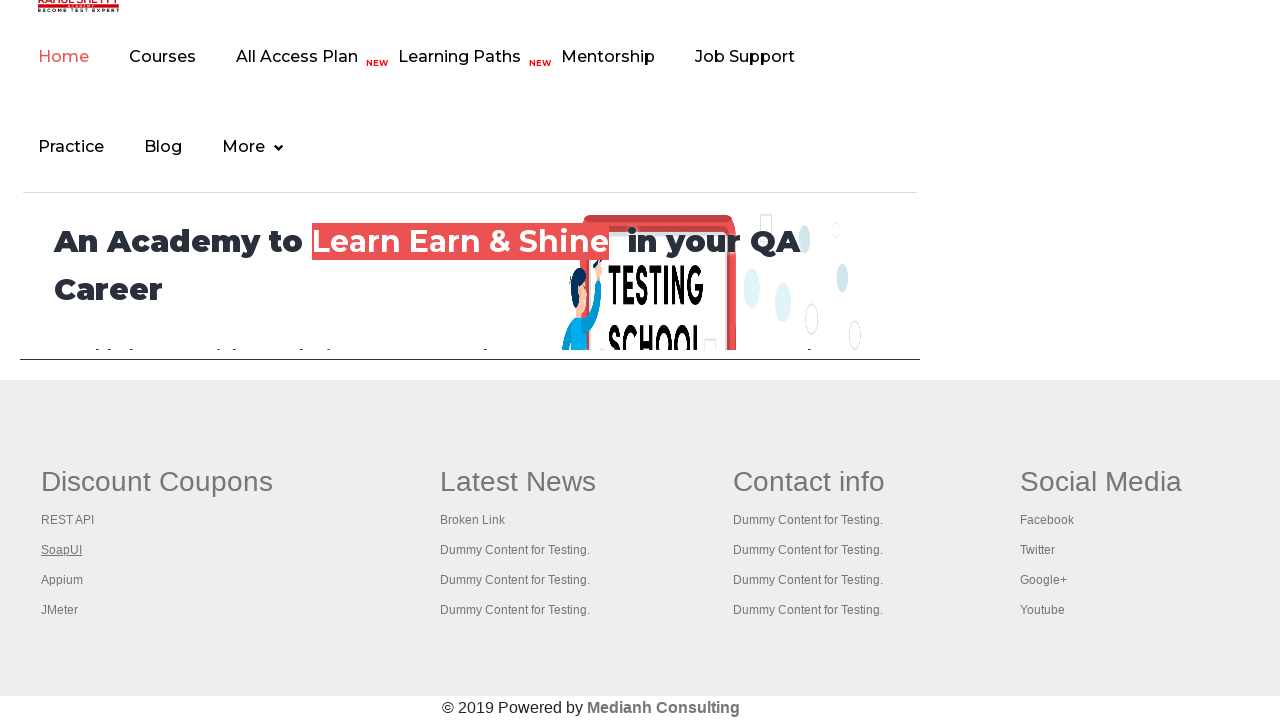

Waited 2 seconds for tab 3 to load
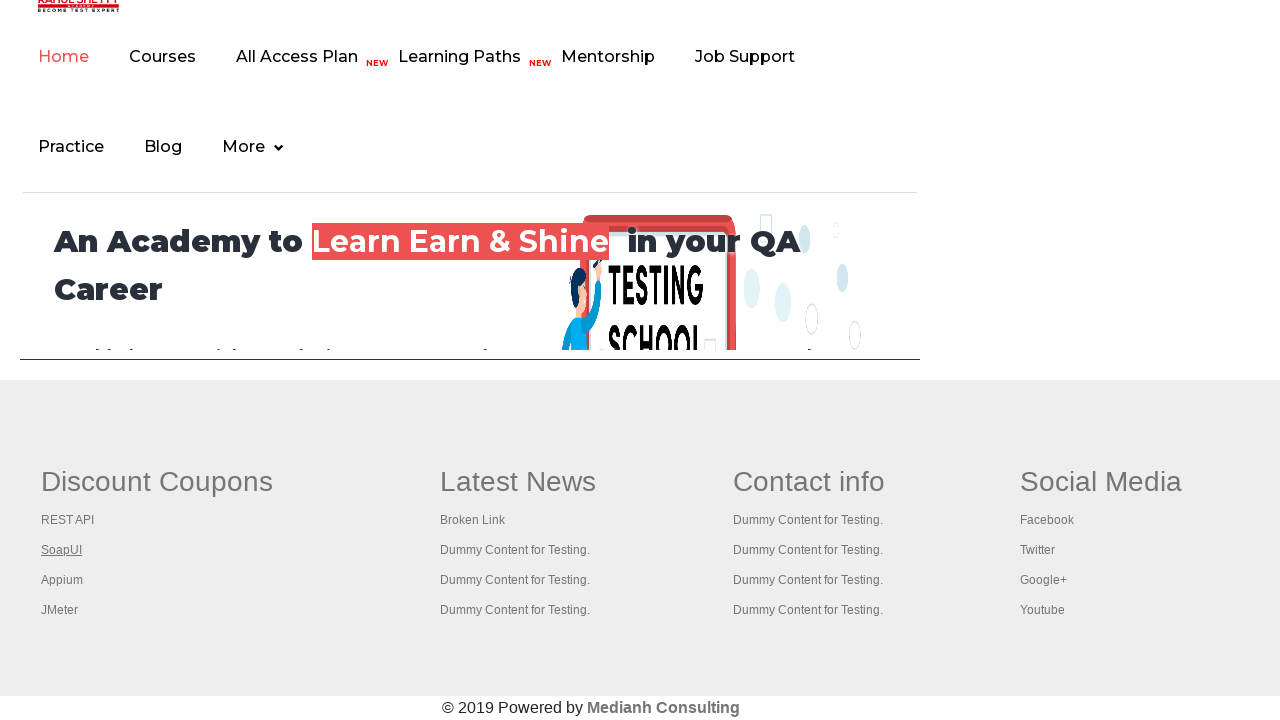

Located link 4 in the list
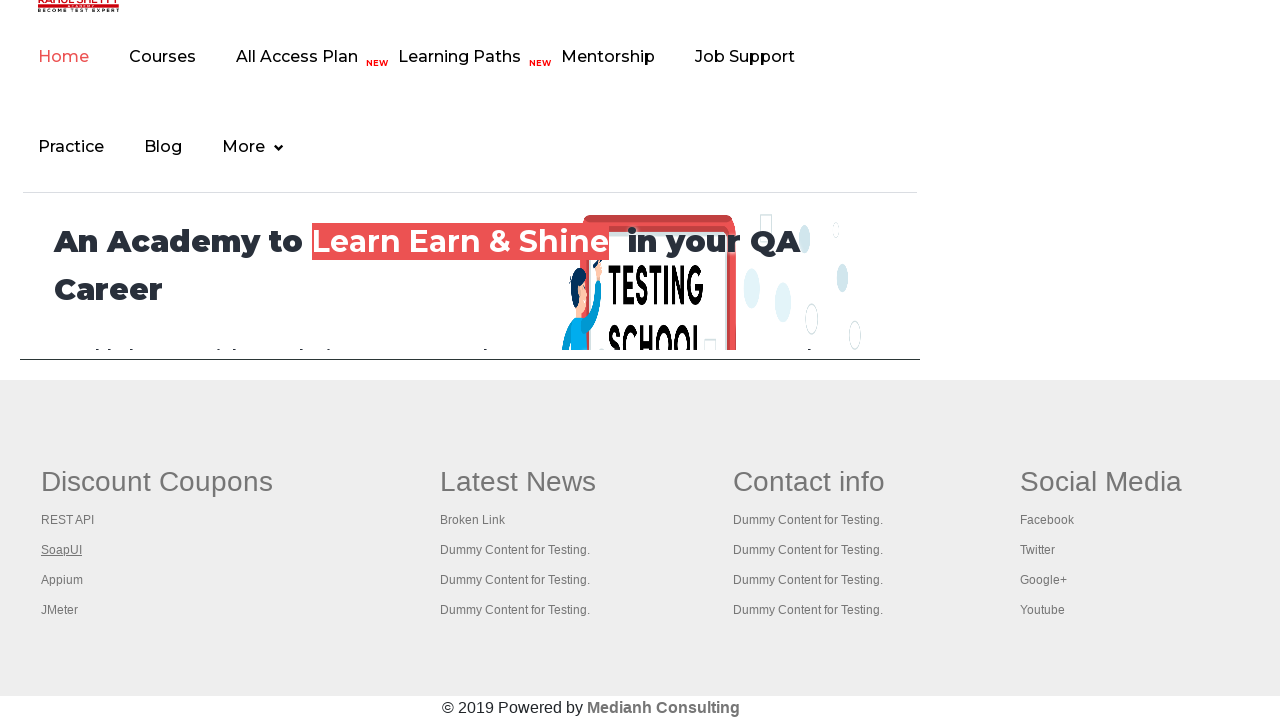

Opened link 4 in new tab using Ctrl+Enter at (62, 580) on xpath=//td[1]//ul[1] >> a >> nth=3
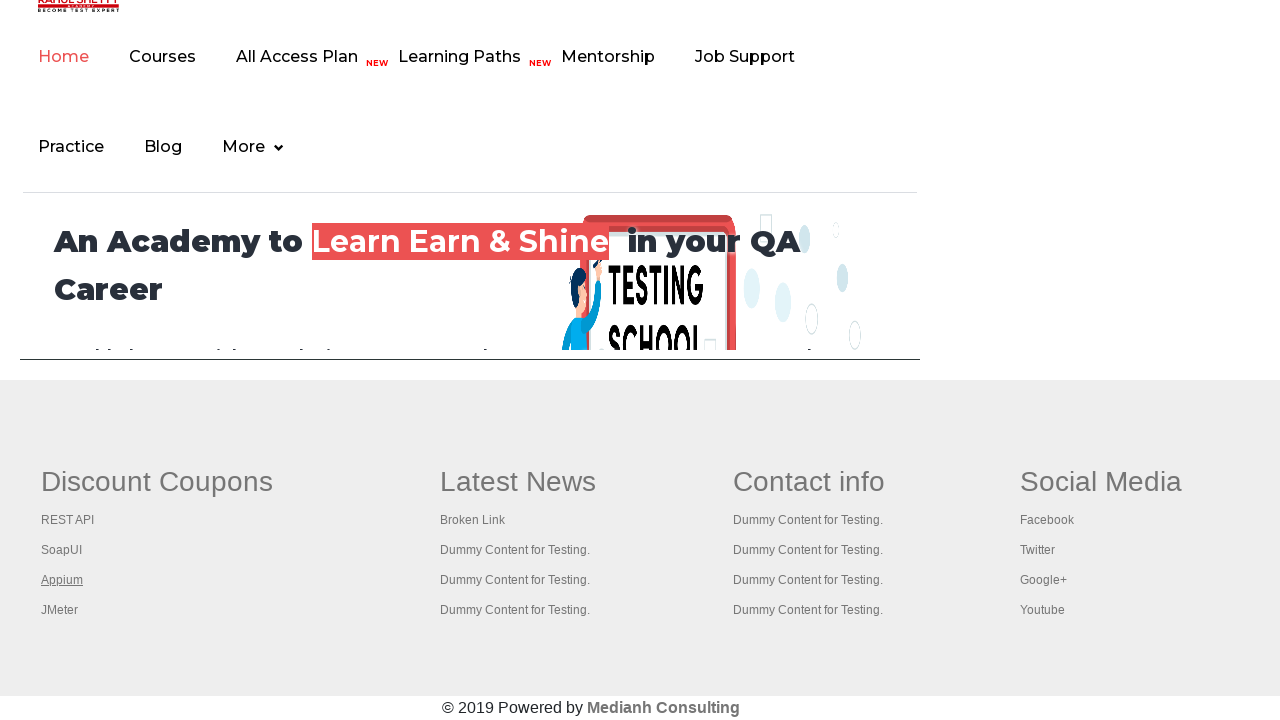

Waited 2 seconds for tab 4 to load
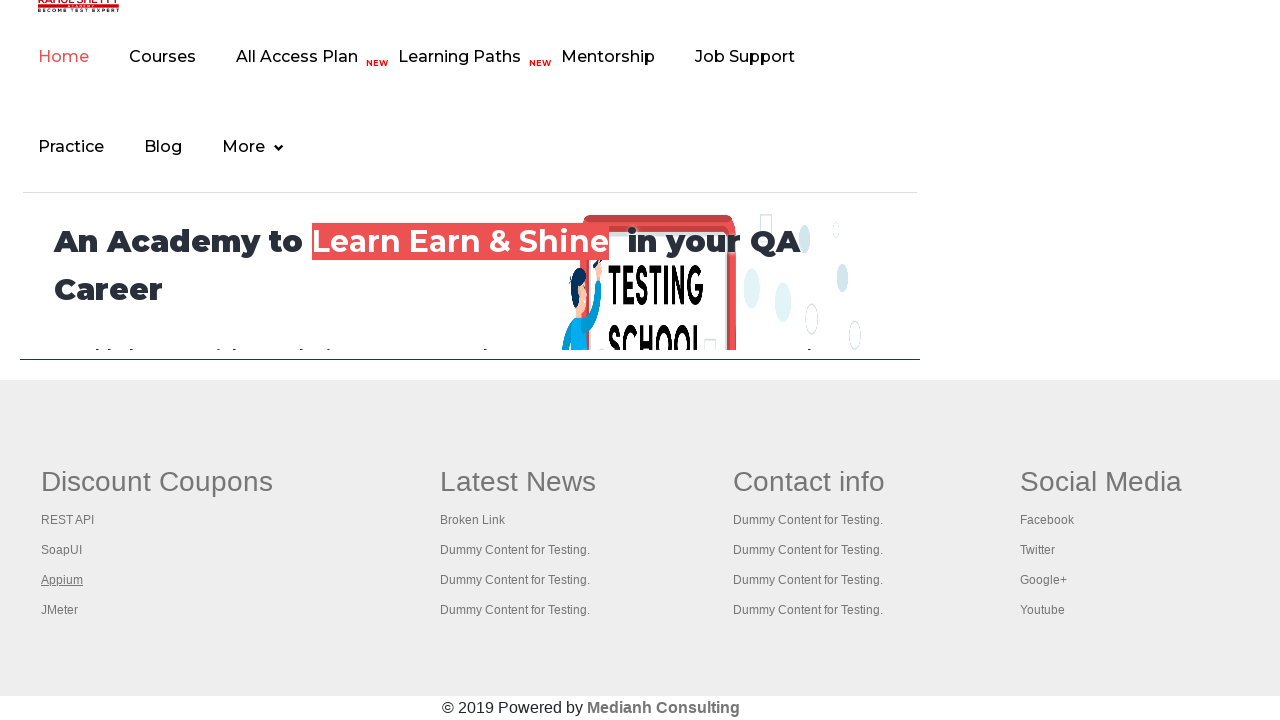

Located link 5 in the list
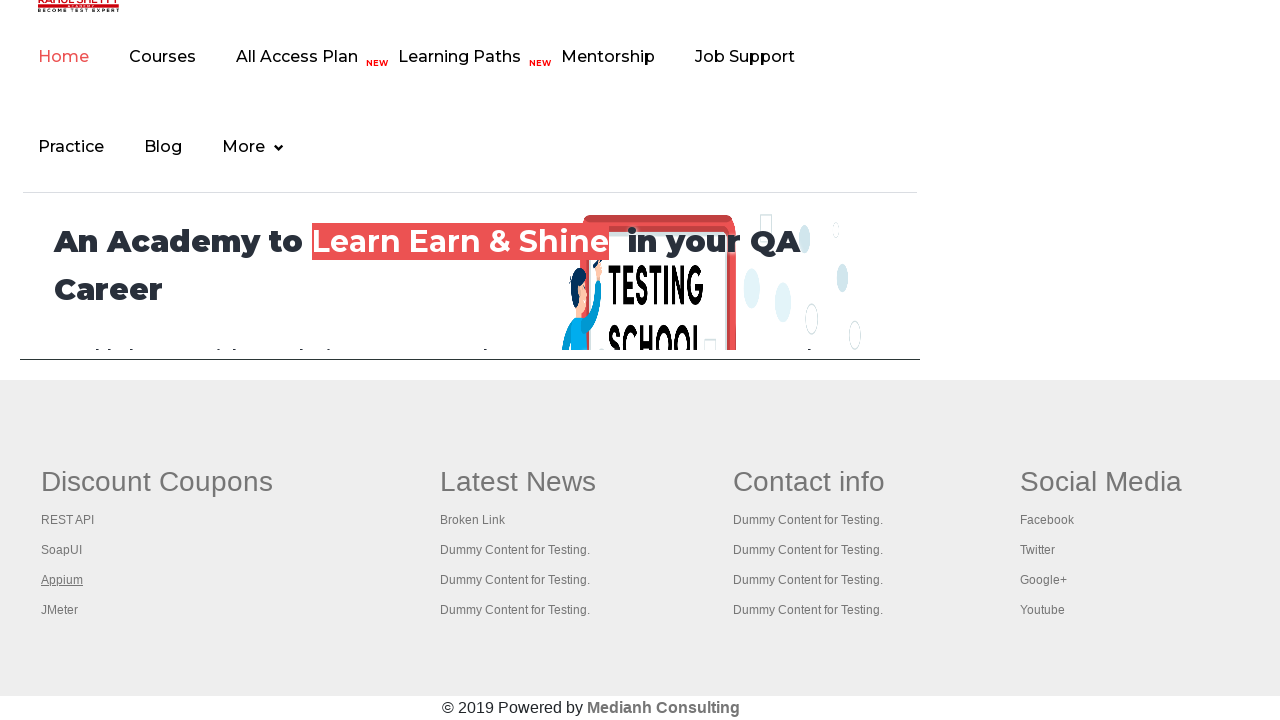

Opened link 5 in new tab using Ctrl+Enter at (60, 610) on xpath=//td[1]//ul[1] >> a >> nth=4
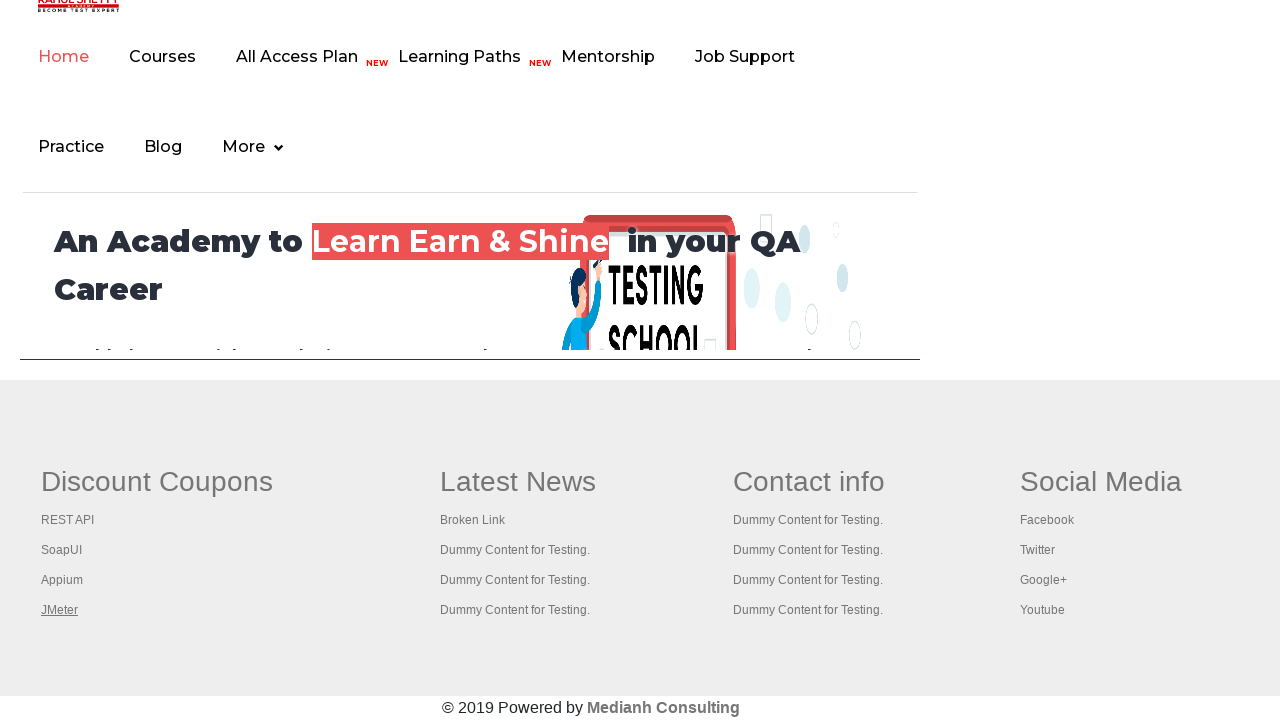

Waited 2 seconds for tab 5 to load
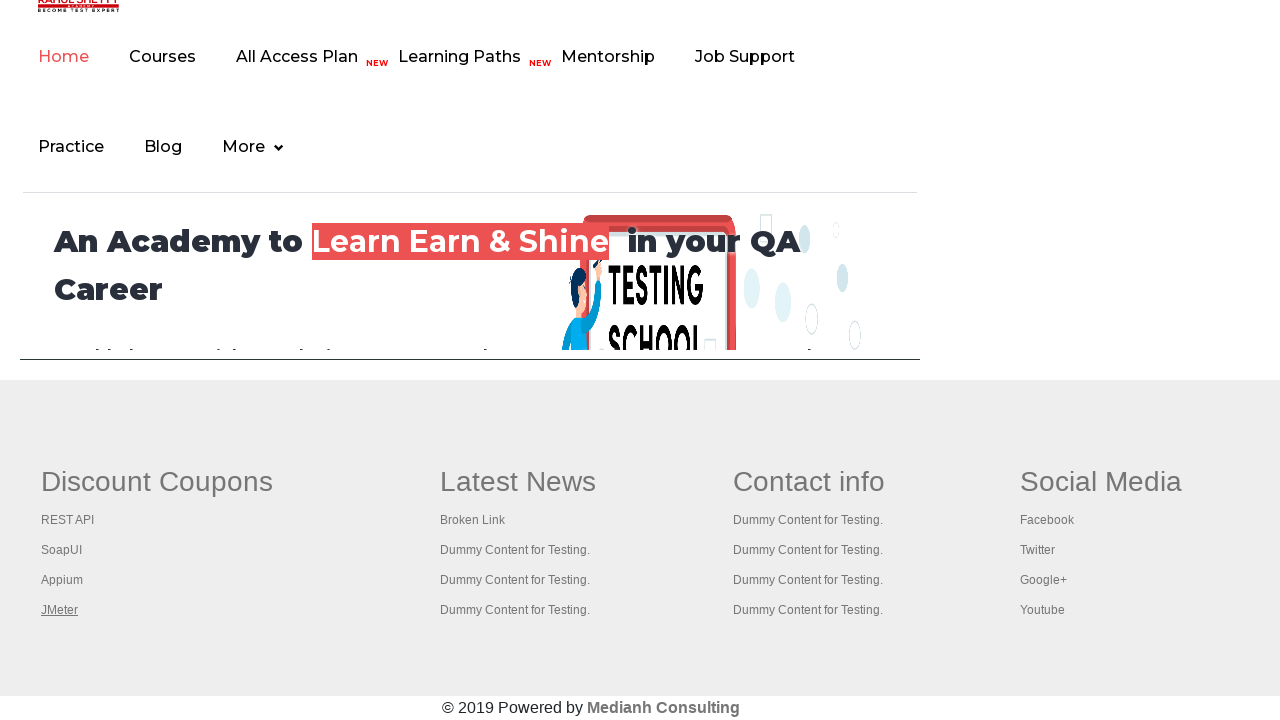

Retrieved all 6 opened tabs
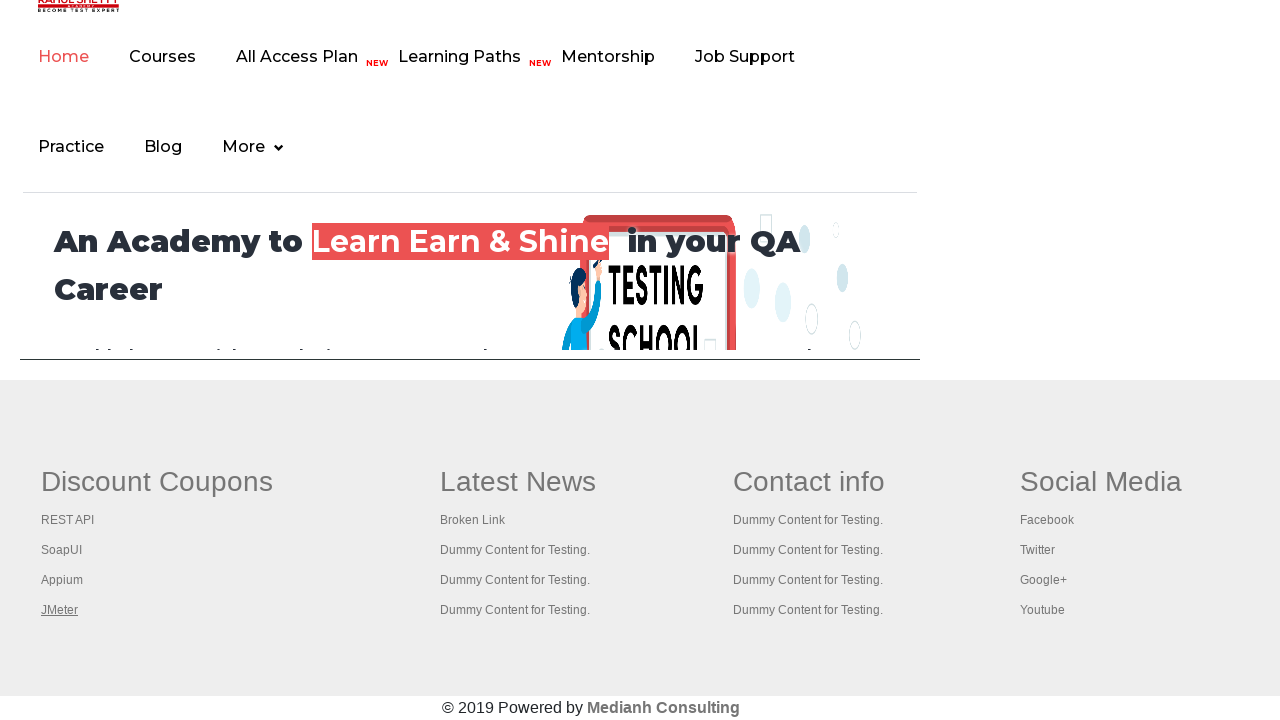

Waited for tab to reach domcontentloaded state
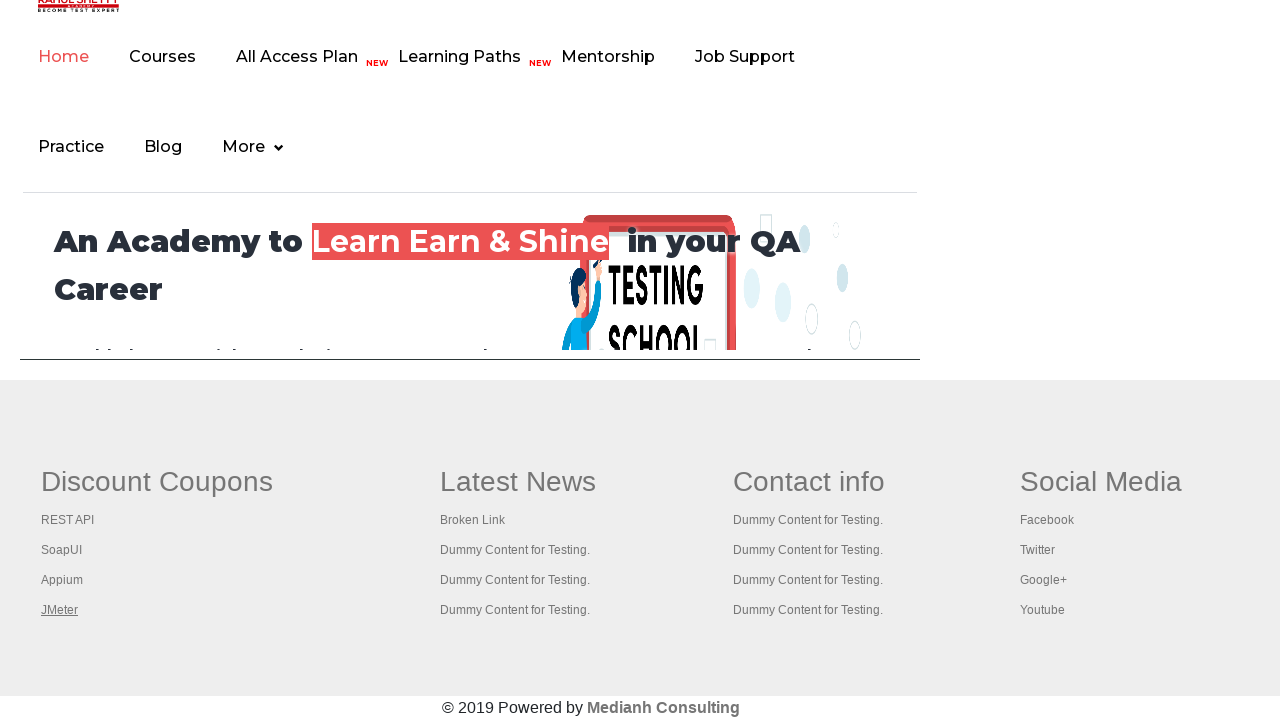

Retrieved tab title: Practice Page
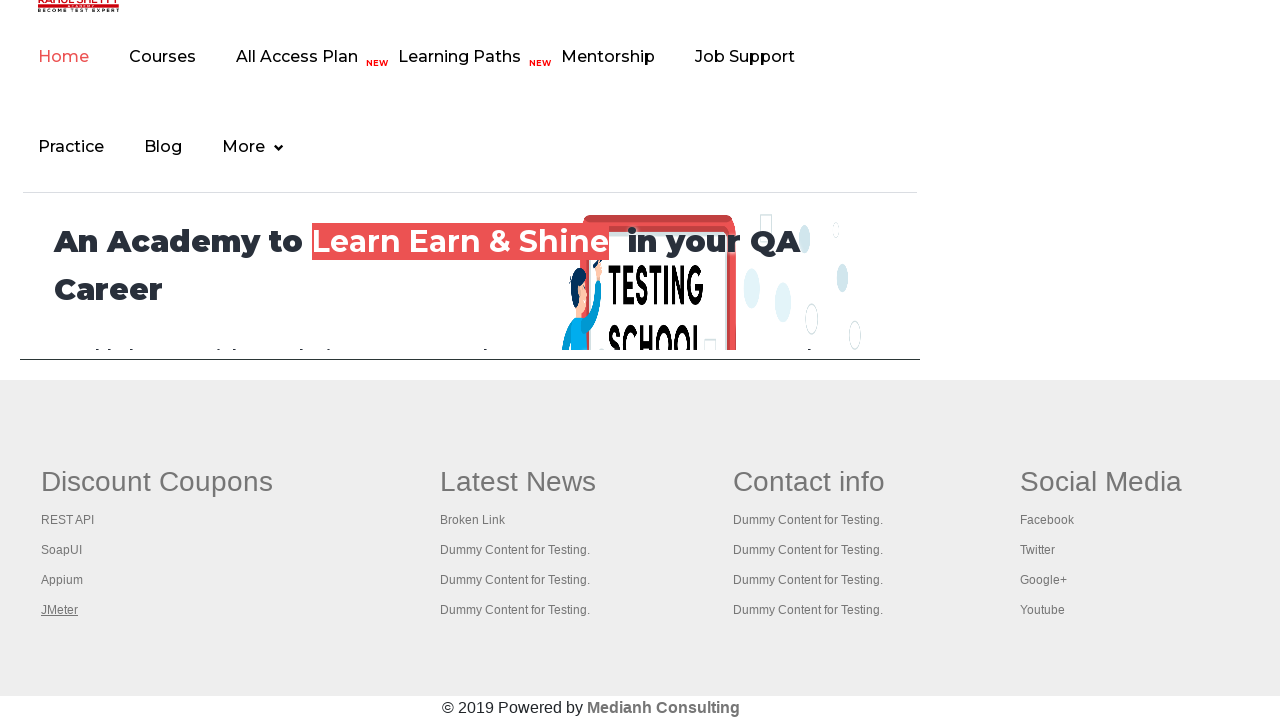

Waited for tab to reach domcontentloaded state
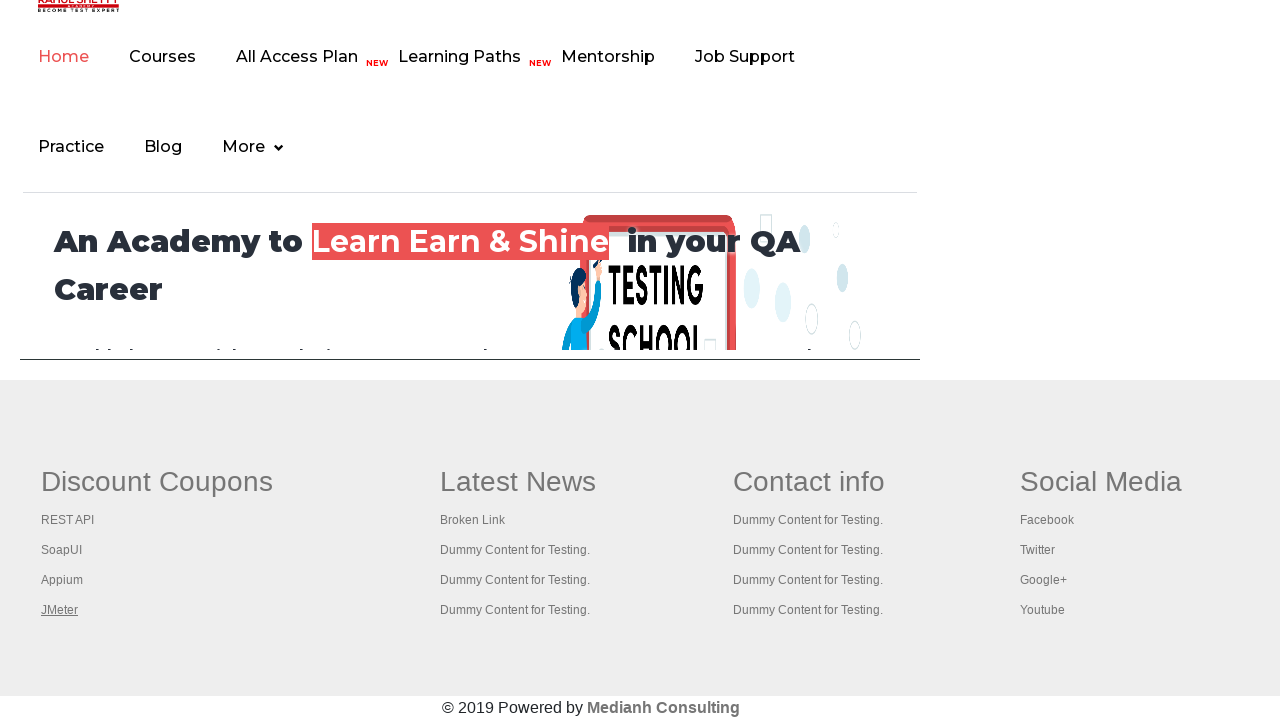

Retrieved tab title: Practice Page
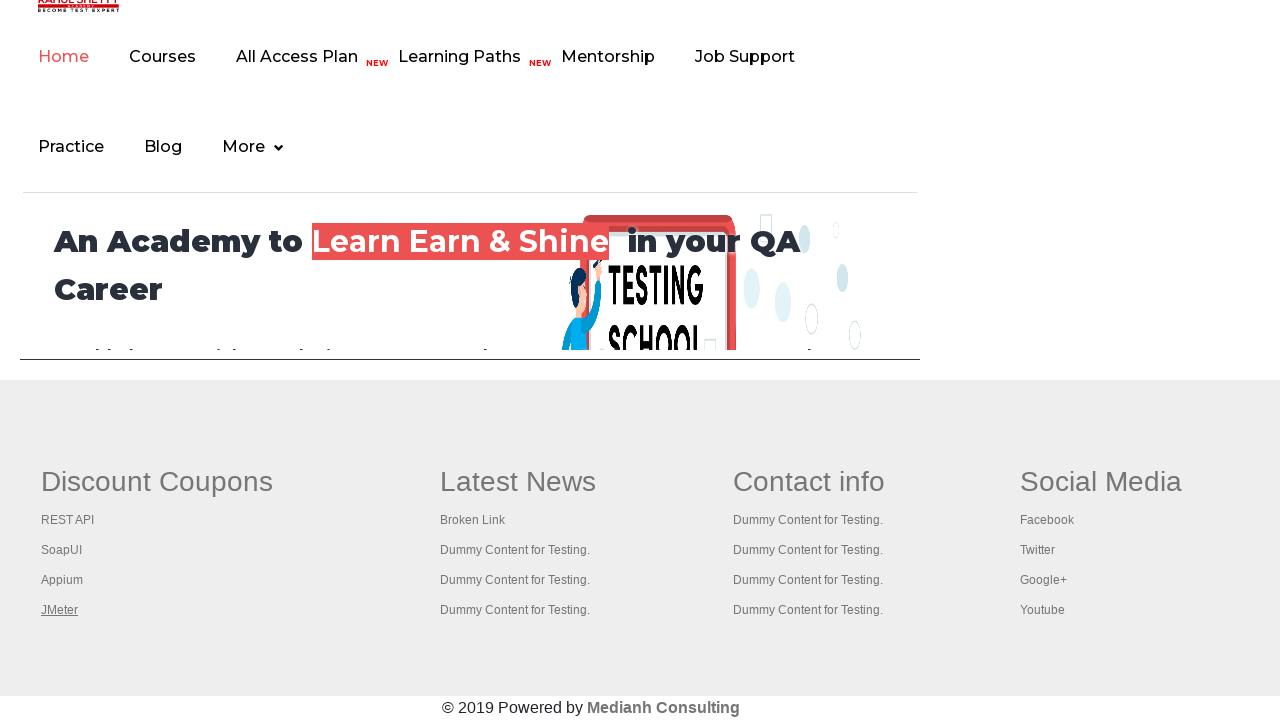

Waited for tab to reach domcontentloaded state
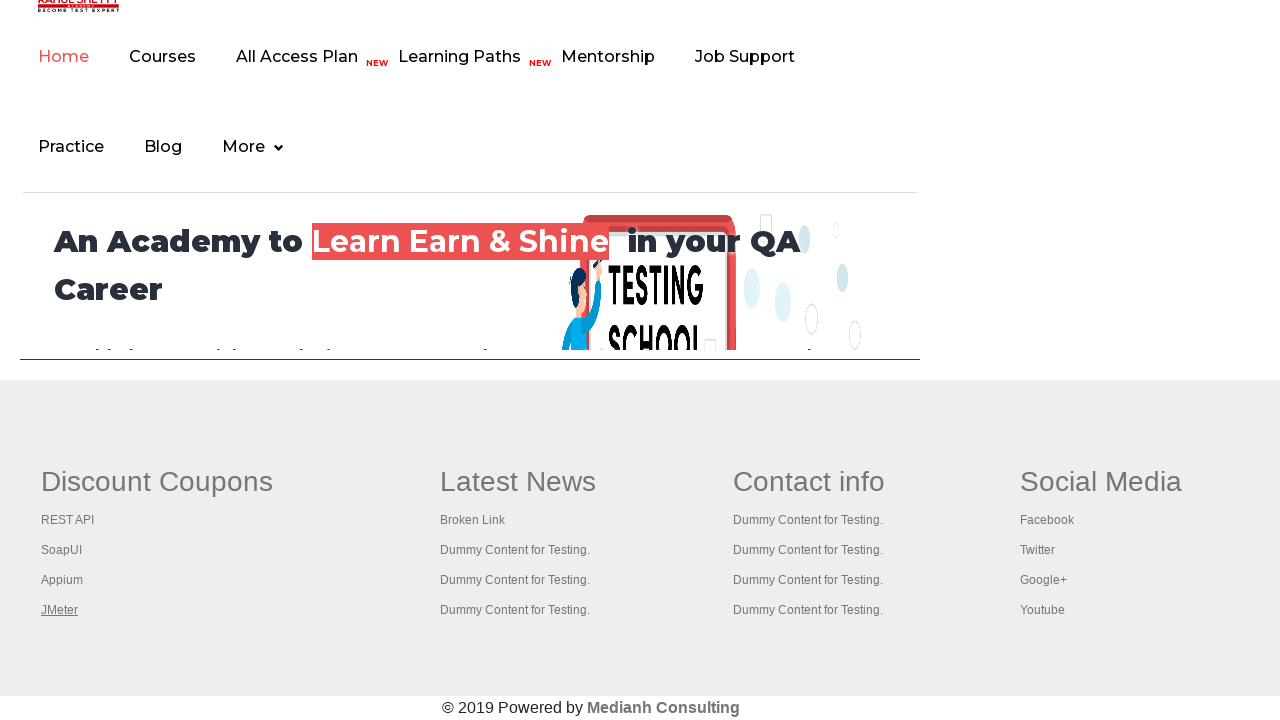

Retrieved tab title: REST API Tutorial
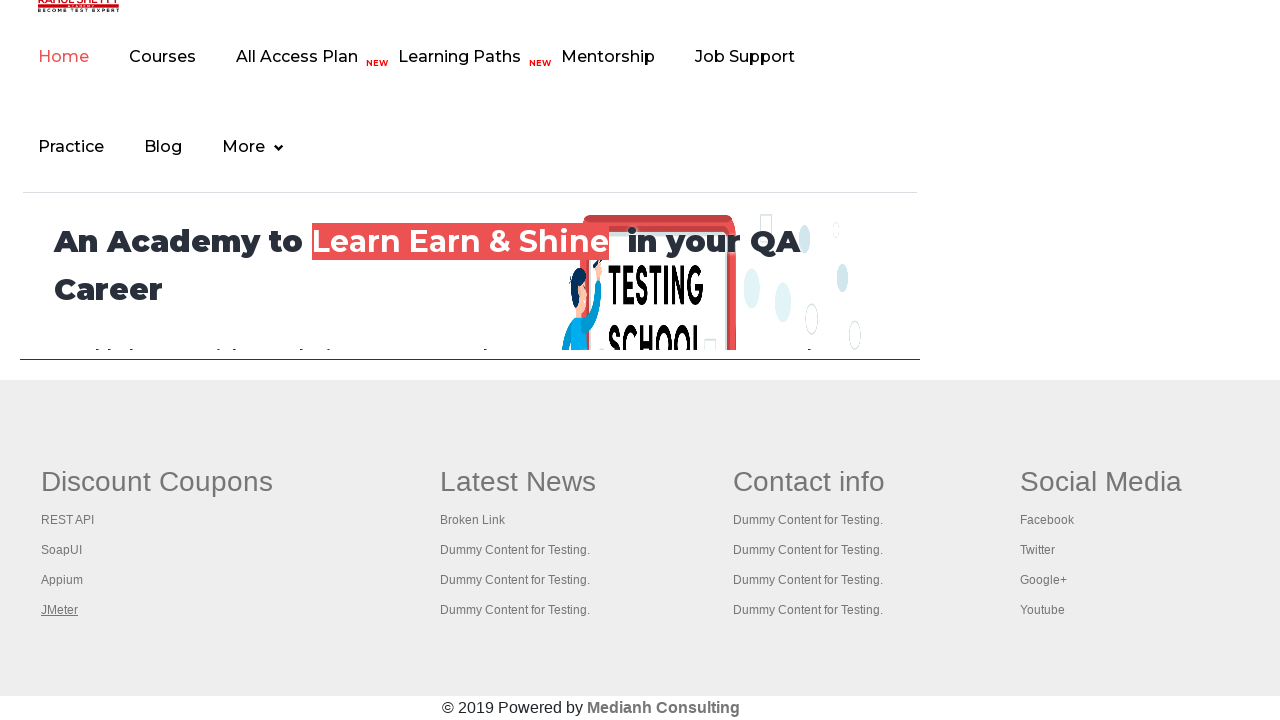

Waited for tab to reach domcontentloaded state
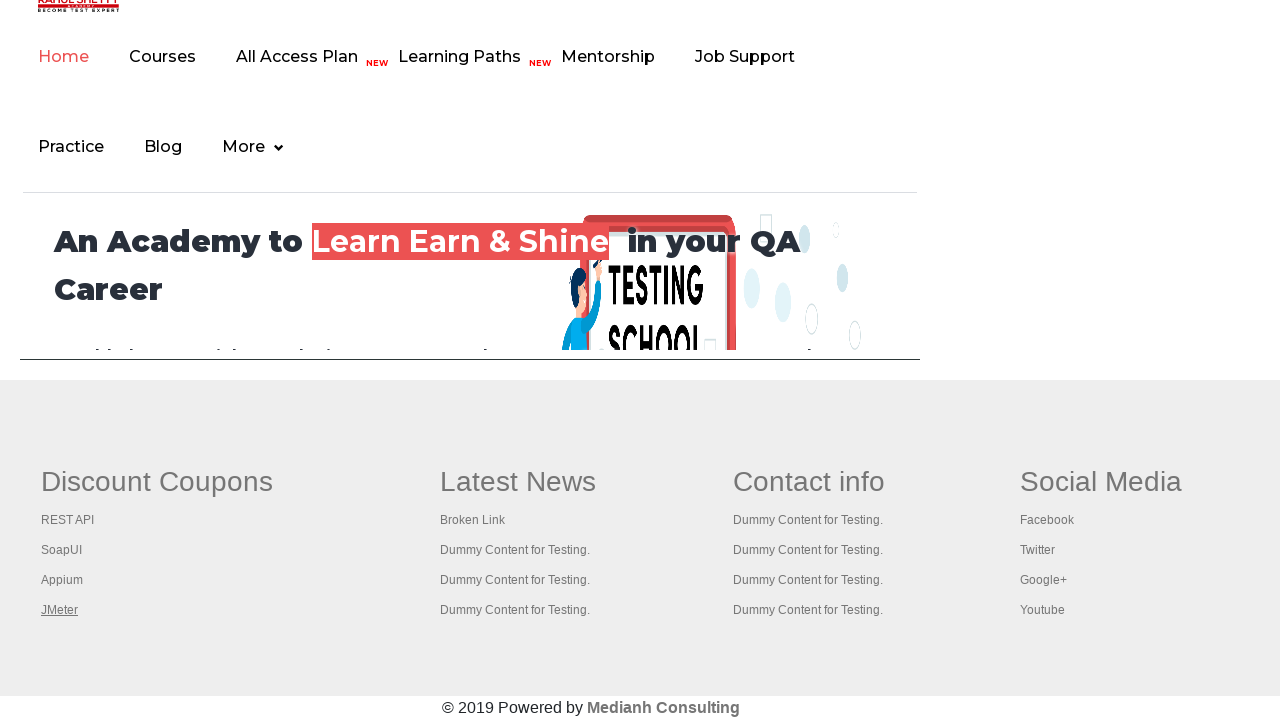

Retrieved tab title: The World’s Most Popular API Testing Tool | SoapUI
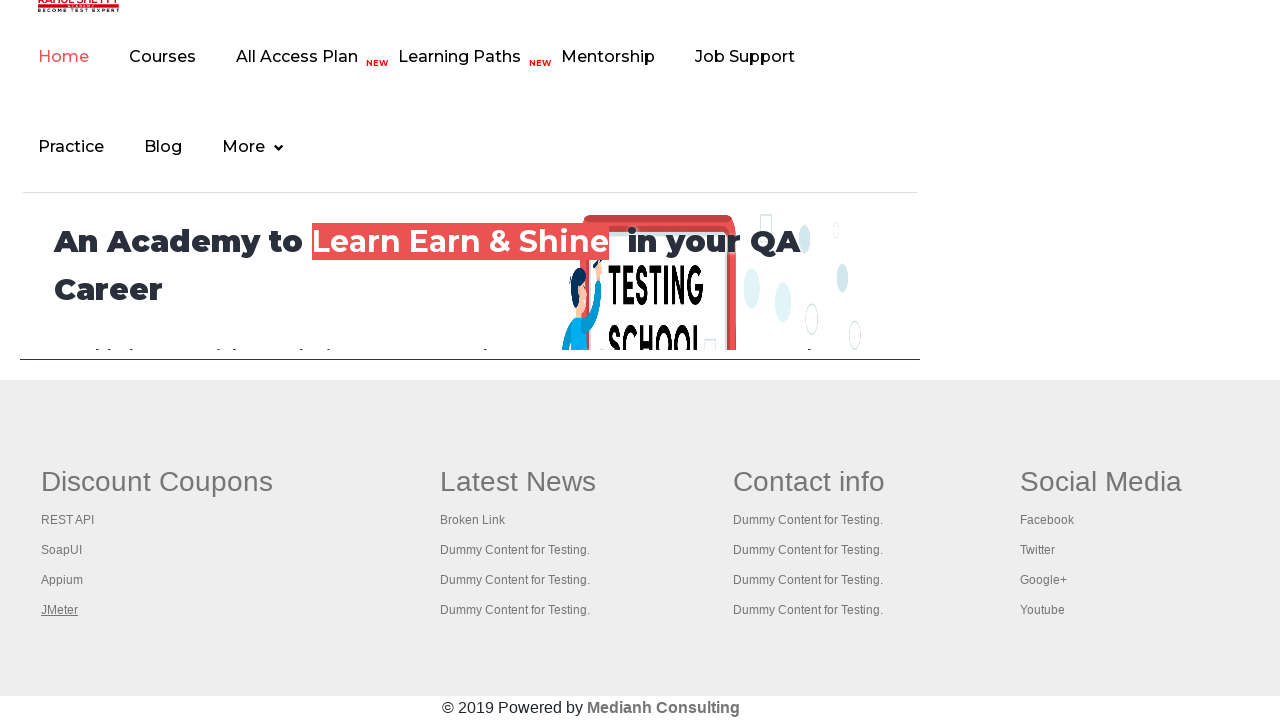

Waited for tab to reach domcontentloaded state
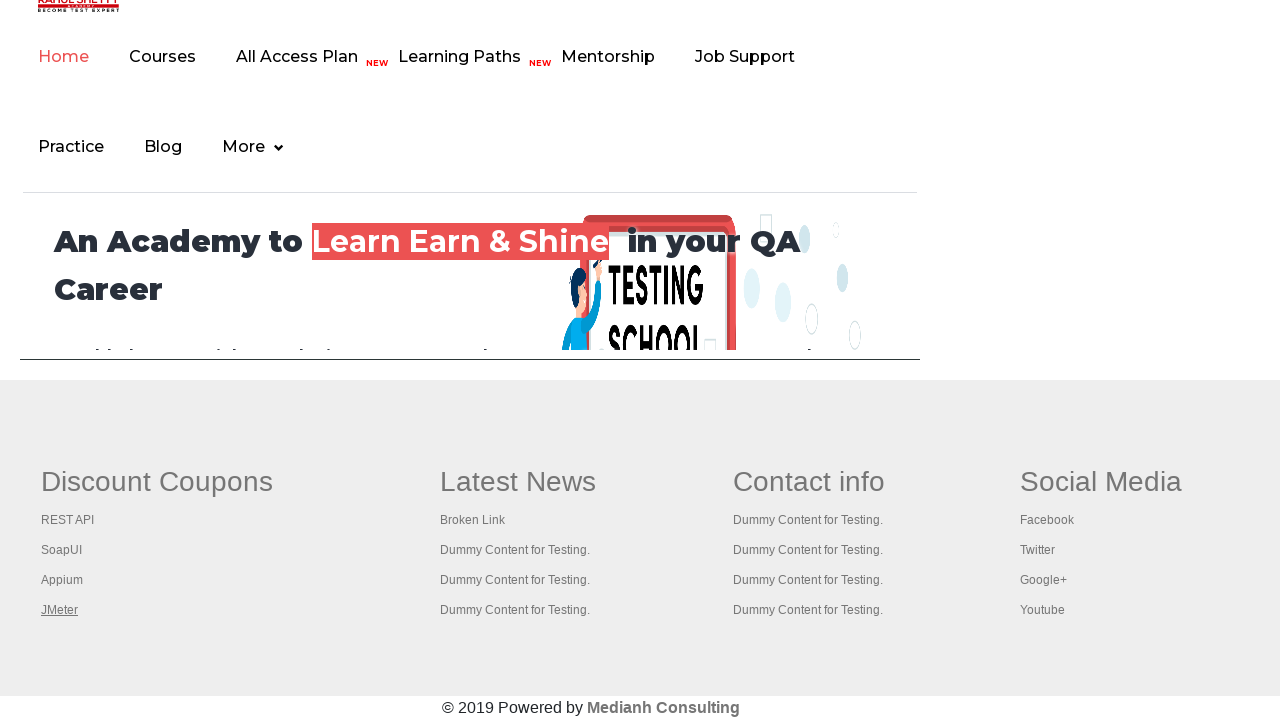

Retrieved tab title: Appium tutorial for Mobile Apps testing | RahulShetty Academy | Rahul
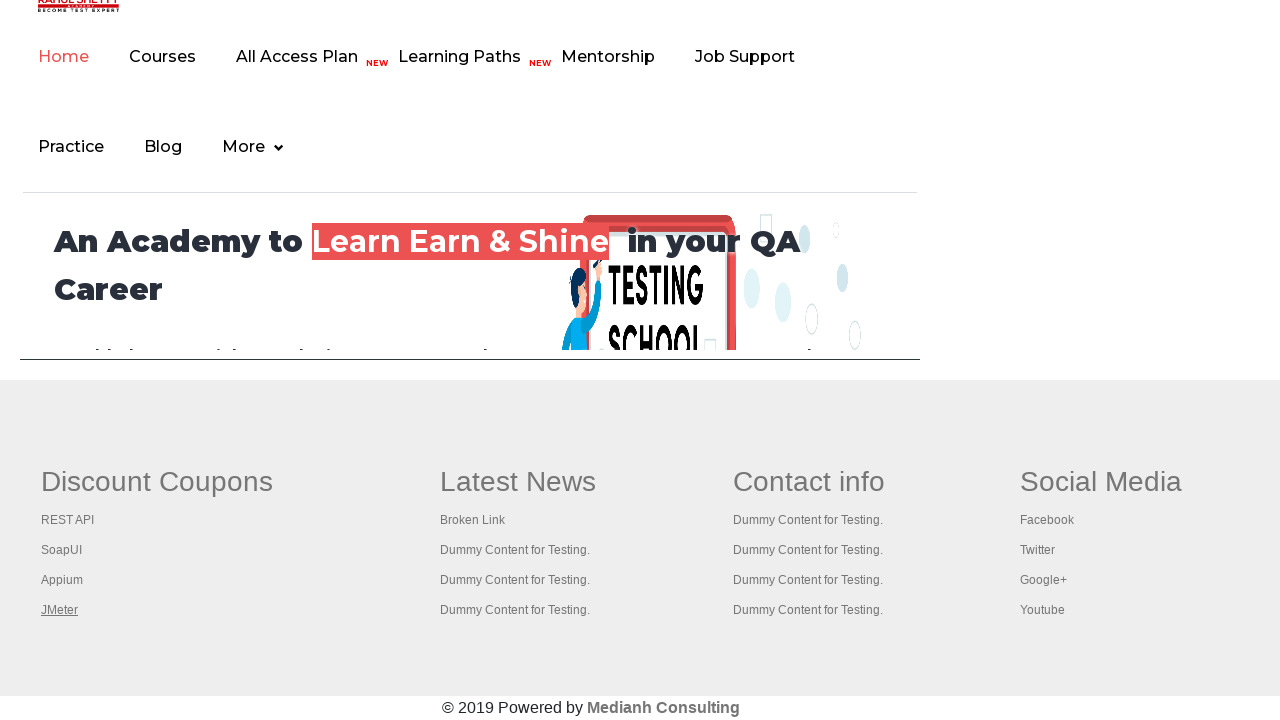

Waited for tab to reach domcontentloaded state
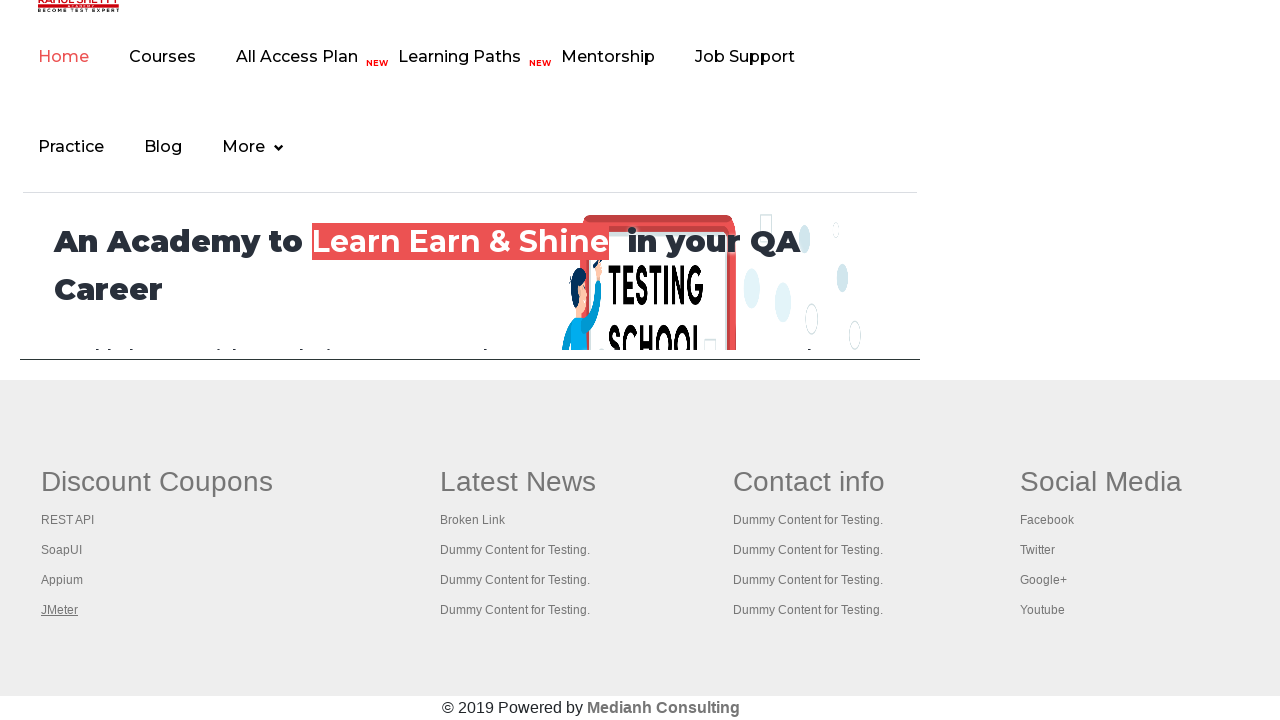

Retrieved tab title: Apache JMeter - Apache JMeter™
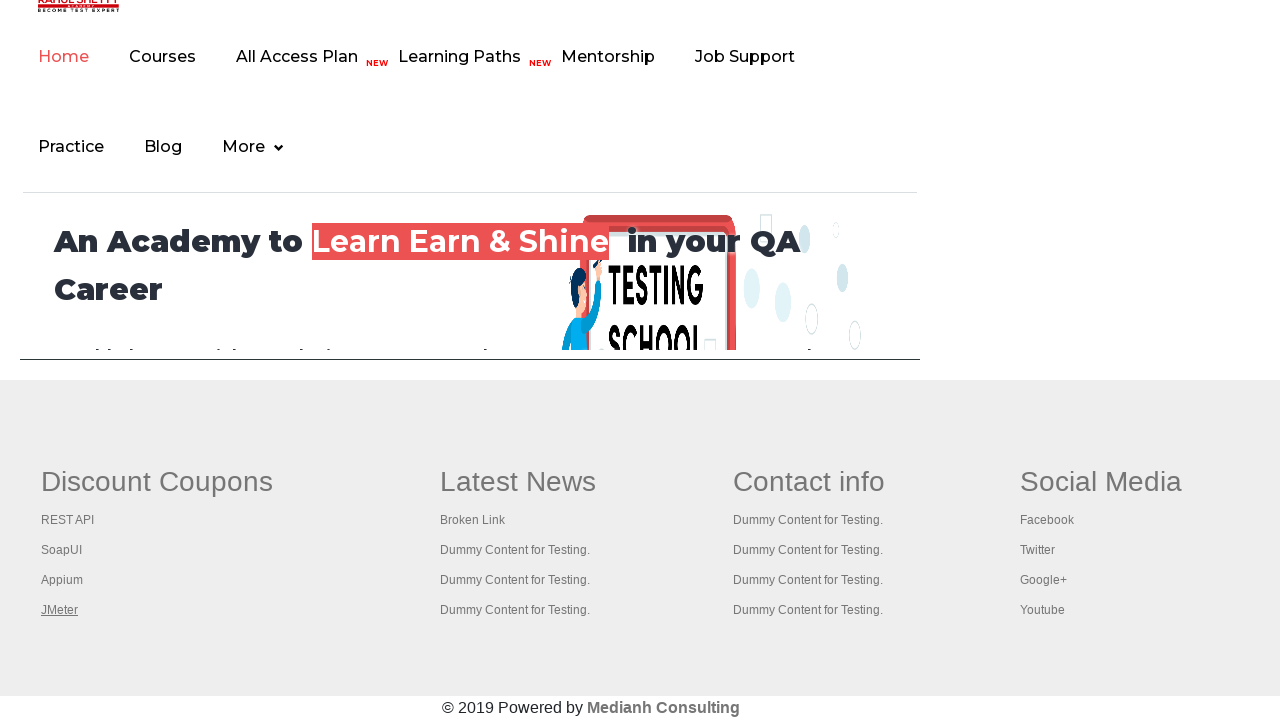

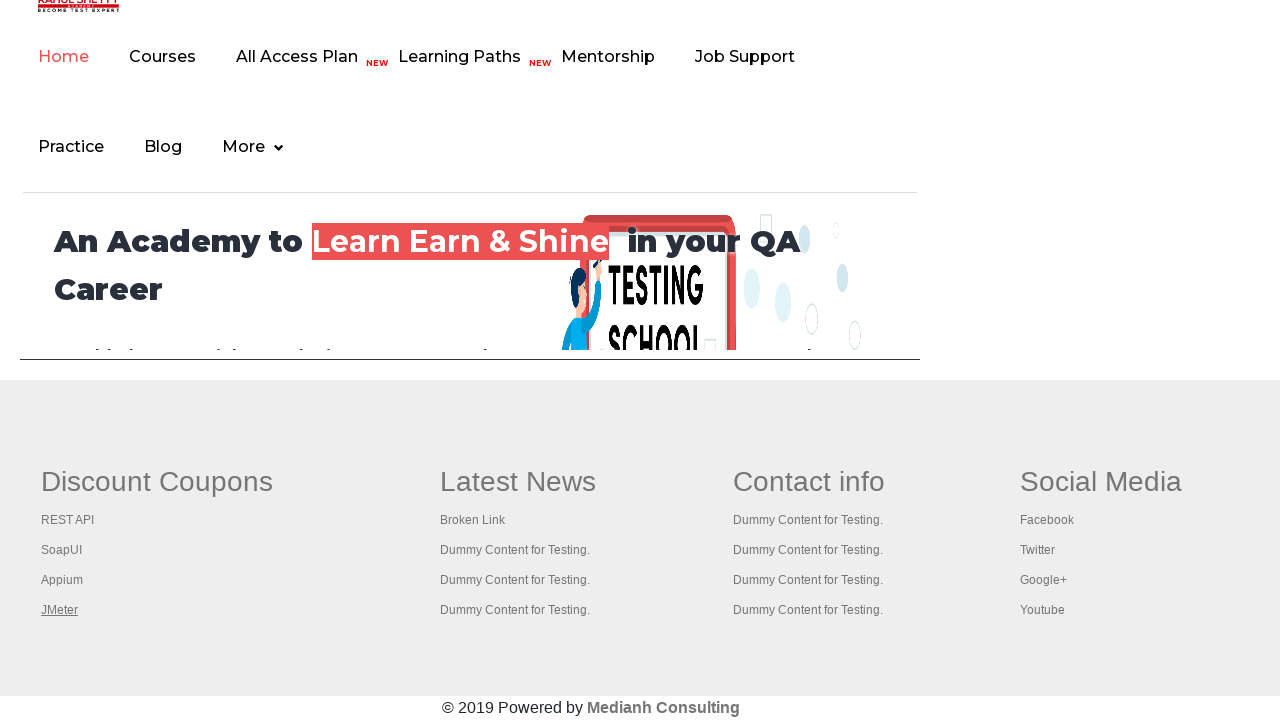